Tests element highlighting by navigating to a page with a large table and visually highlighting a specific element by applying a red dashed border style via JavaScript.

Starting URL: http://the-internet.herokuapp.com/large

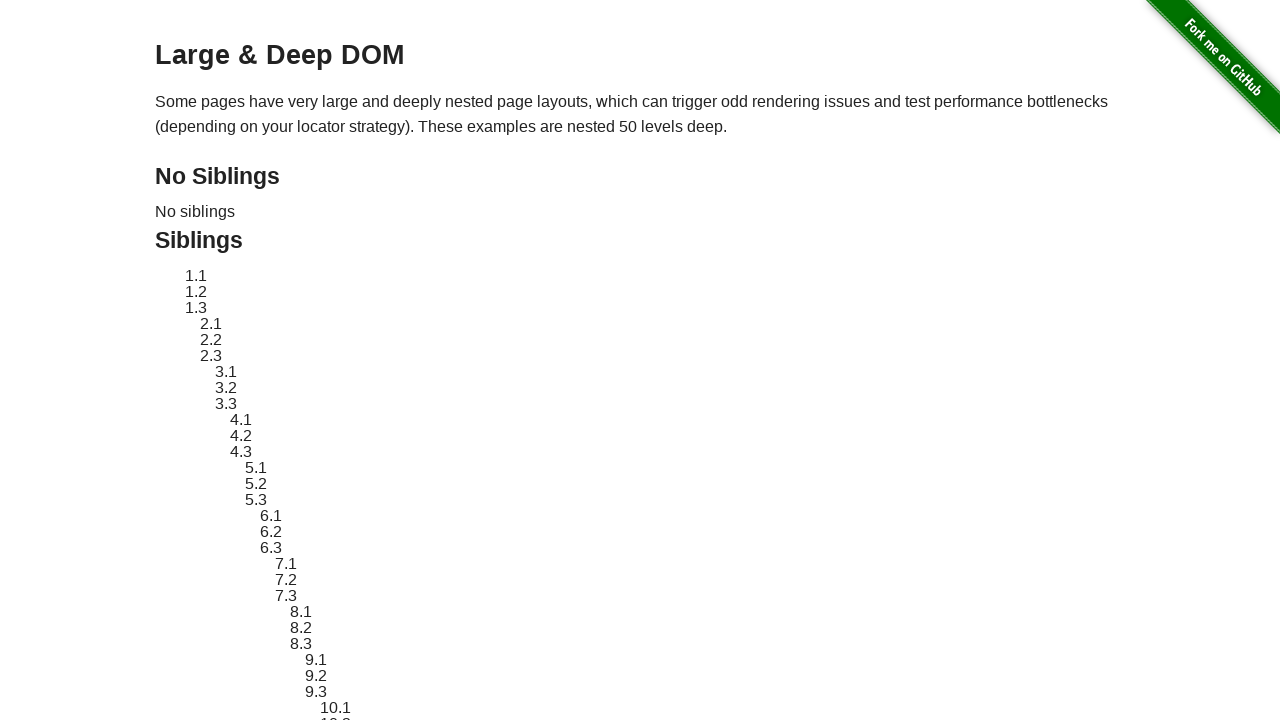

Navigated to the large table page
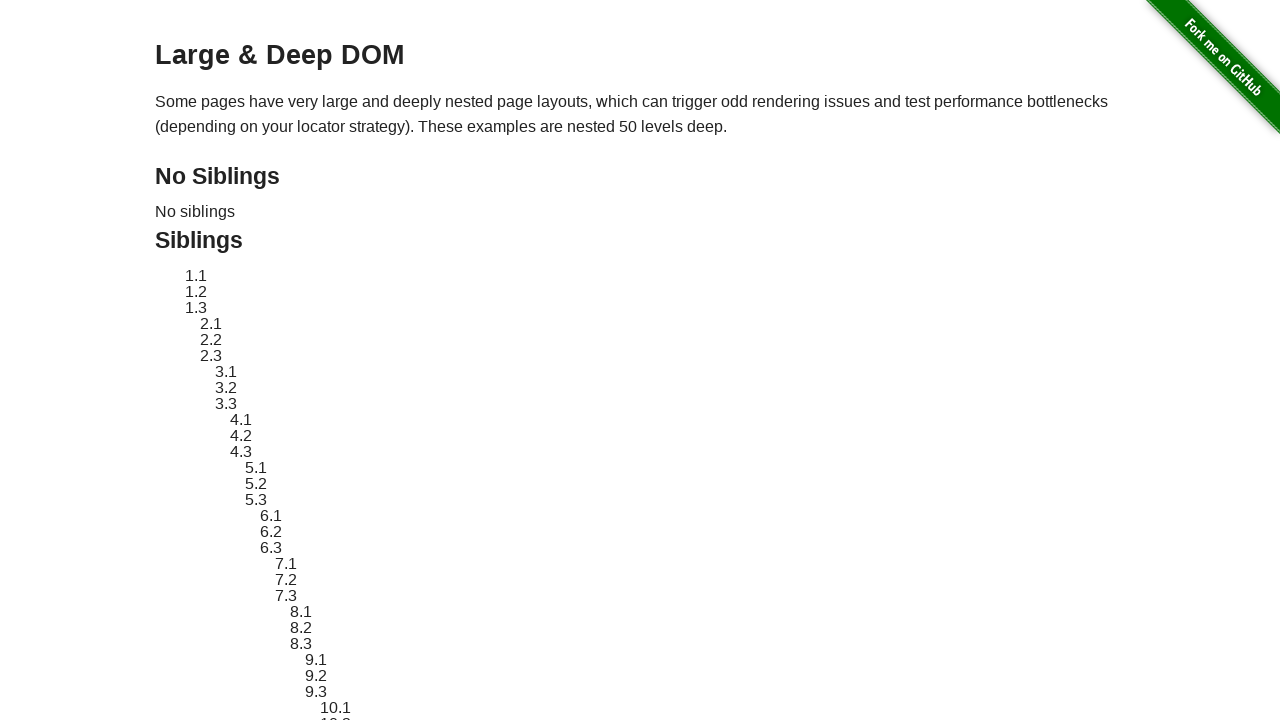

Located the target element with ID sibling-2.3
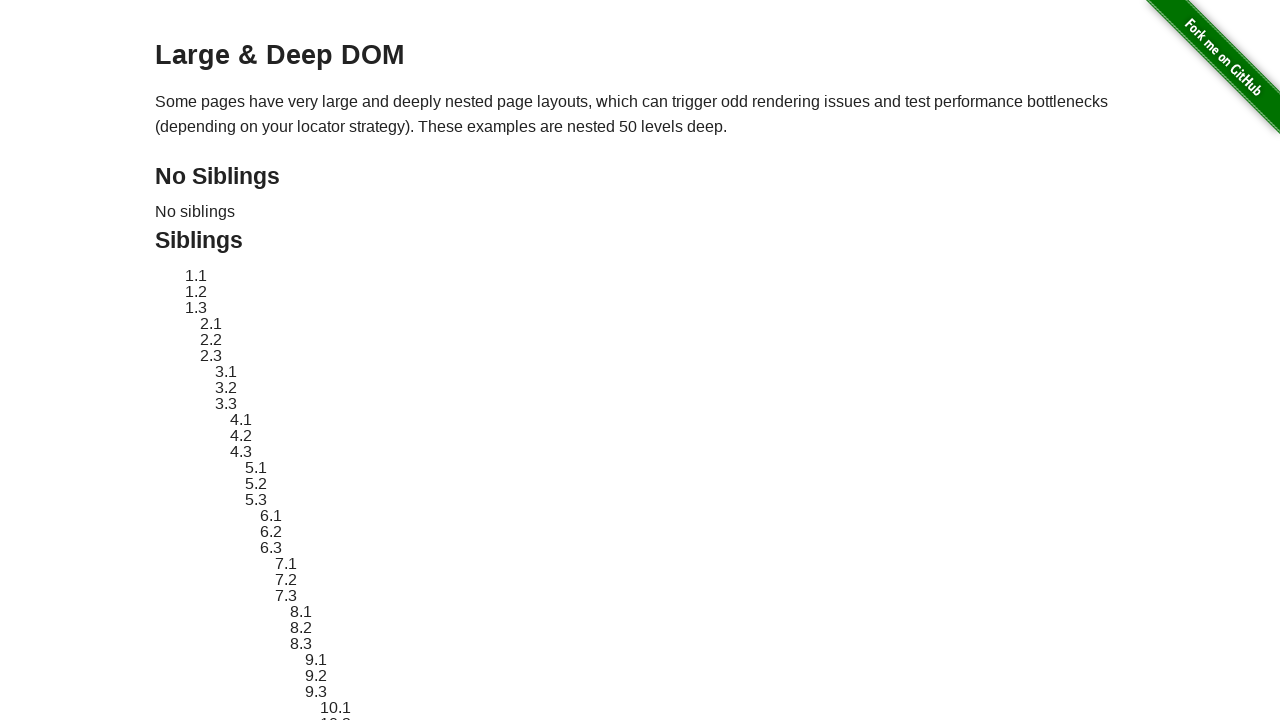

Retrieved original style attribute of the element
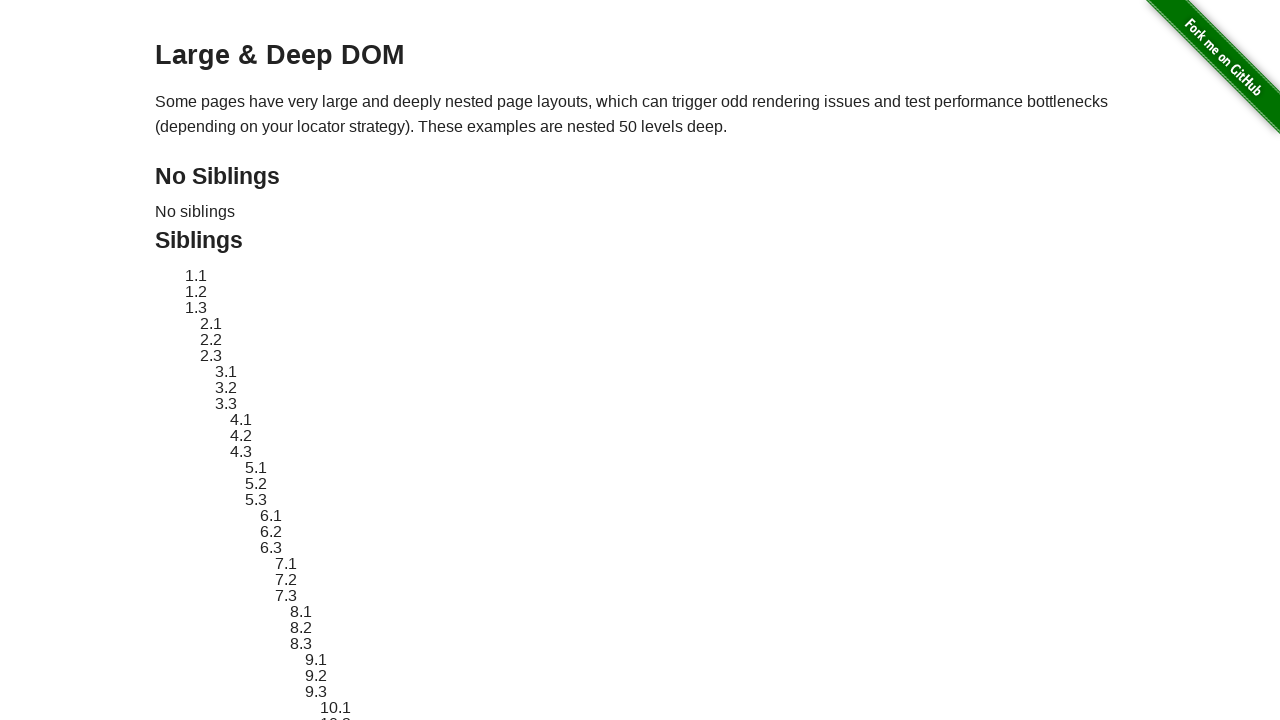

Applied red dashed border highlight style to the element
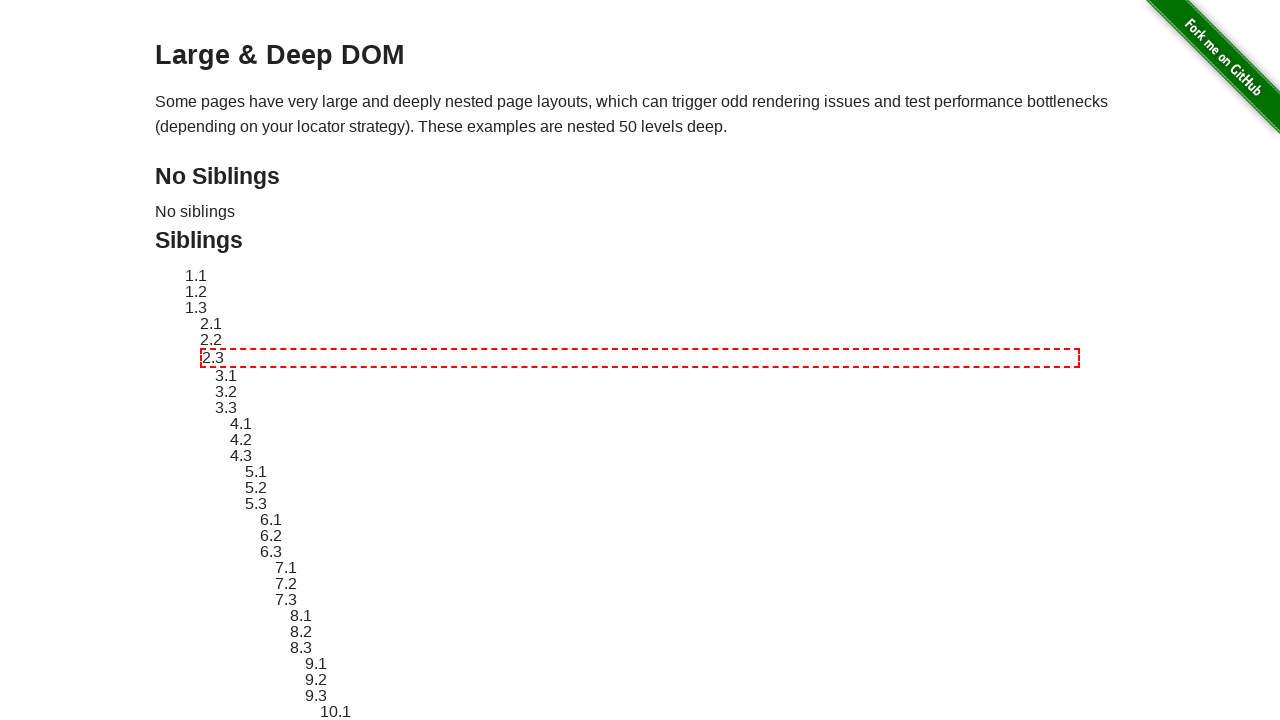

Waited 3 seconds to visually observe the highlight
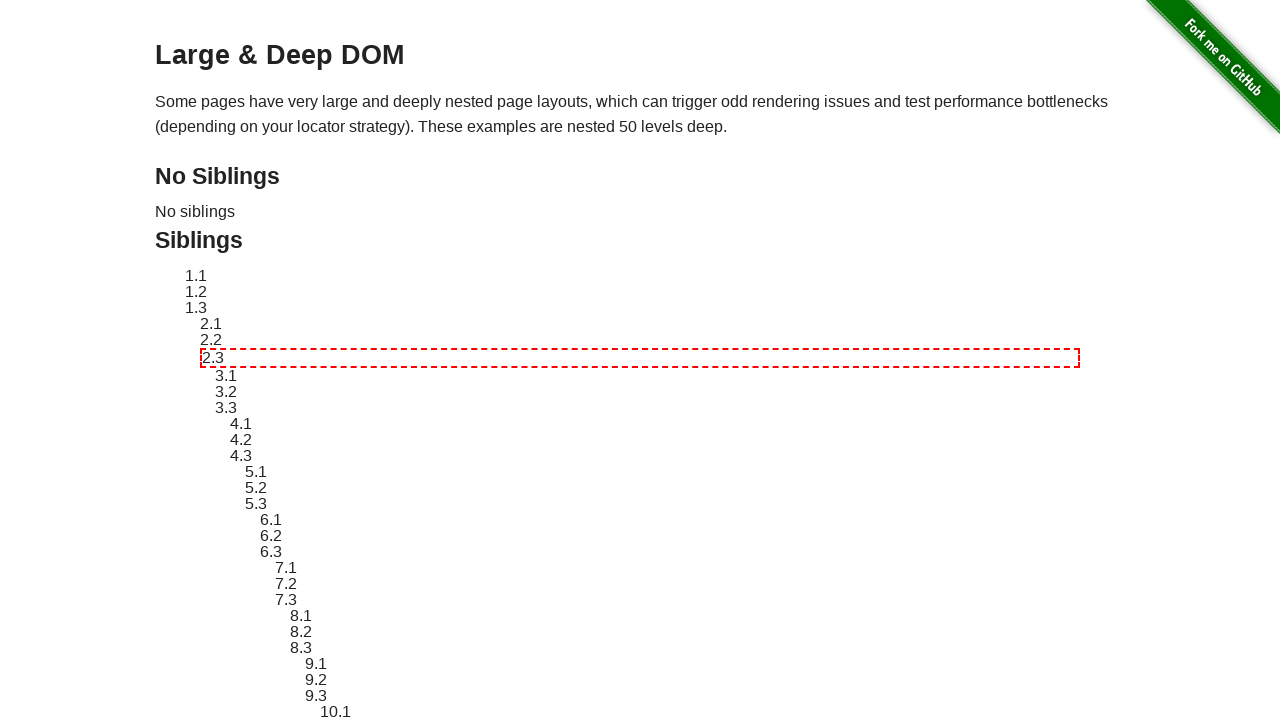

Reverted the element to its original style
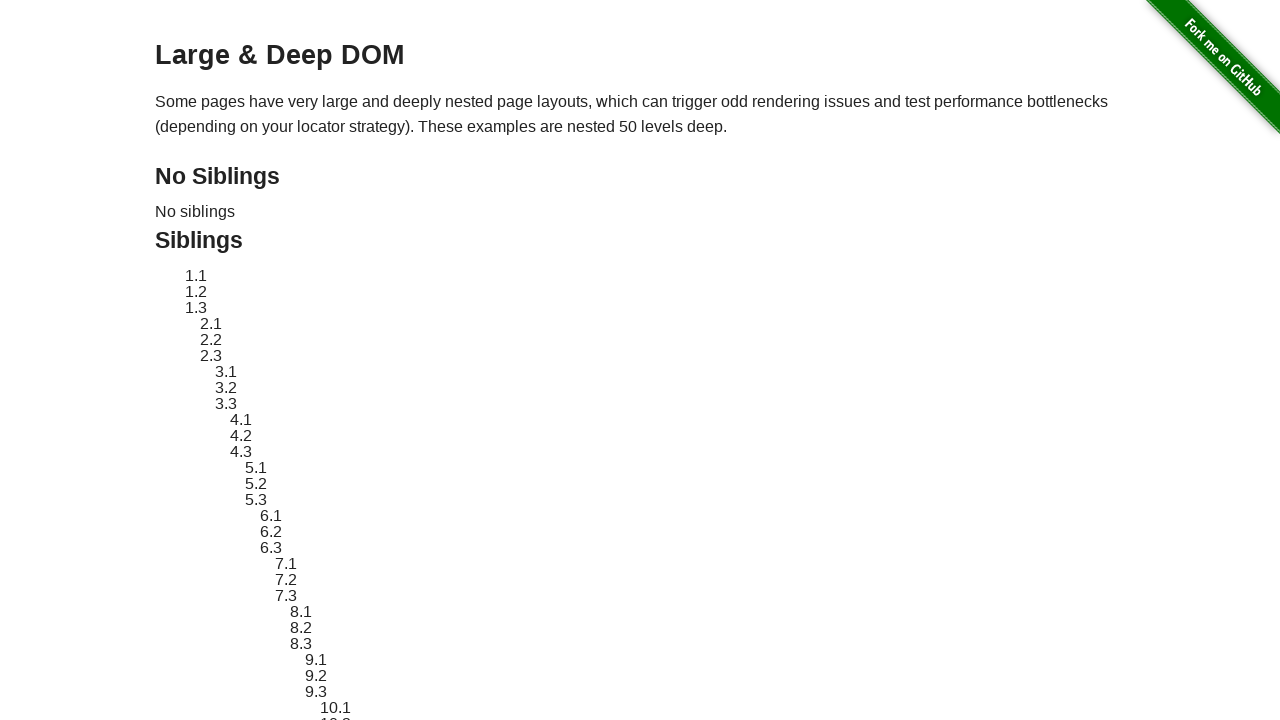

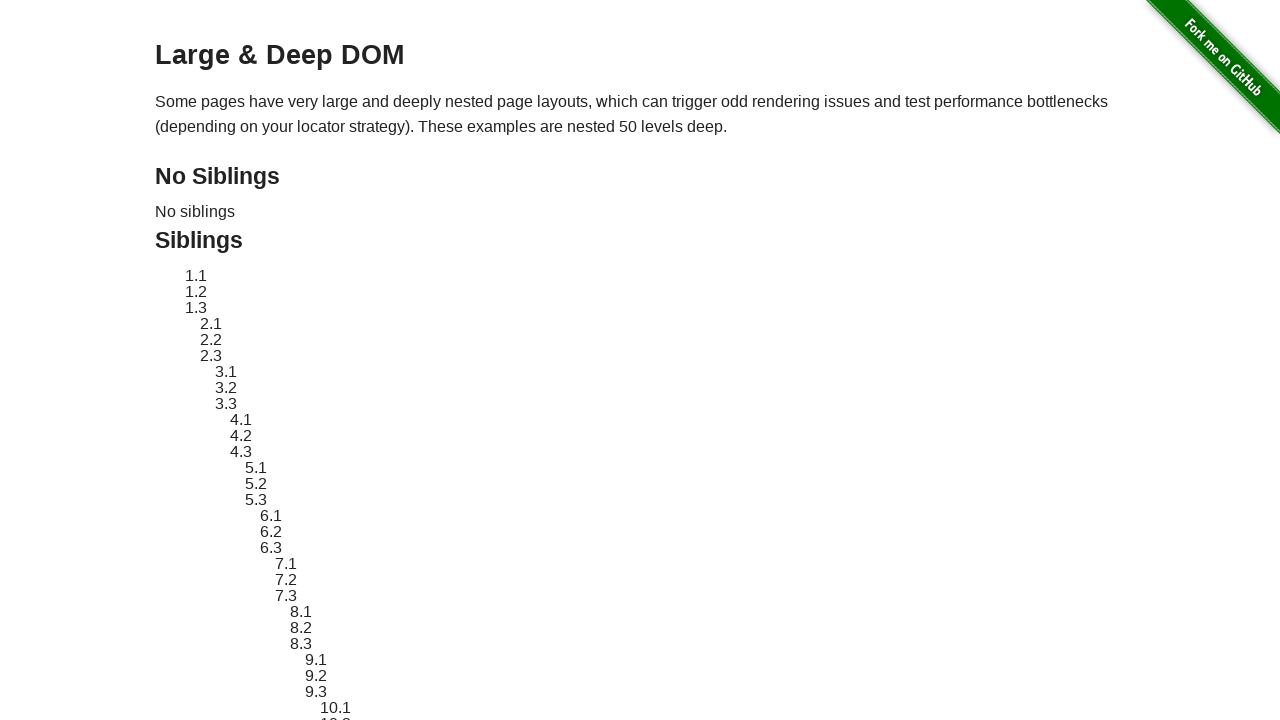